Tests adding another todo item to the sample todo application by entering text and submitting, then verifying it was added successfully.

Starting URL: https://lambdatest.github.io/sample-todo-app

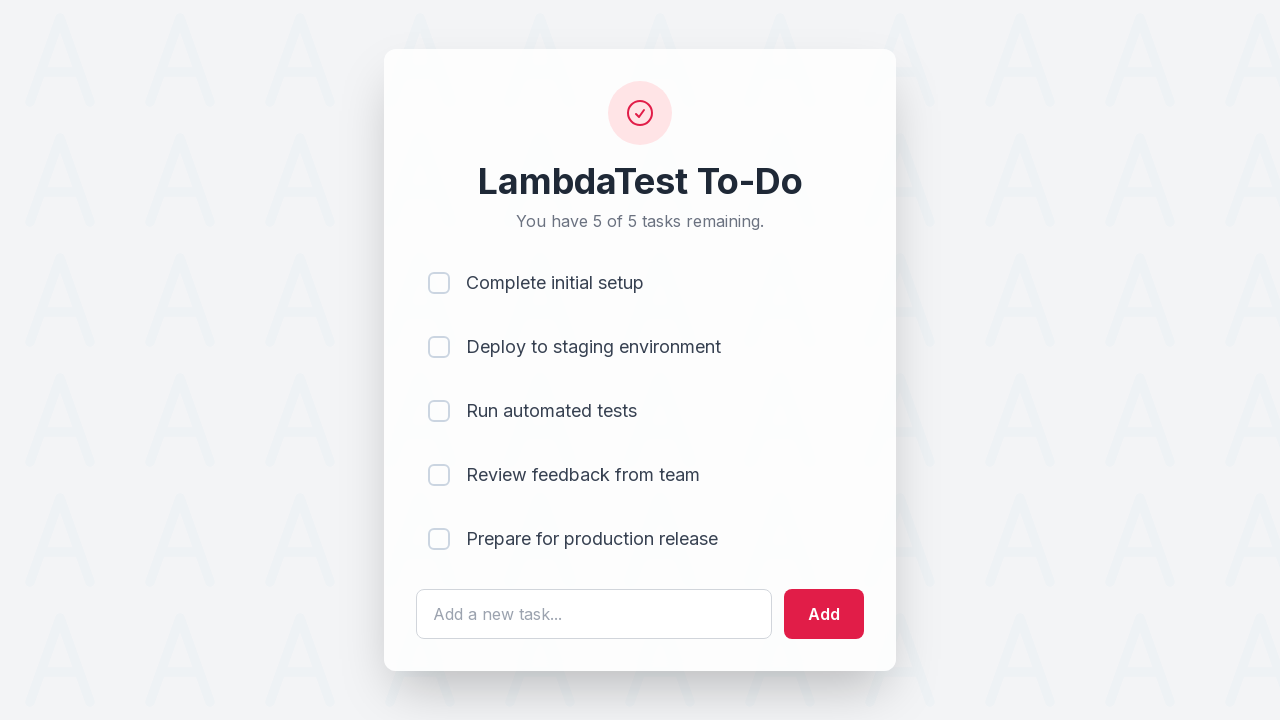

Filled todo input field with 'Build Playwright Tests' on #sampletodotext
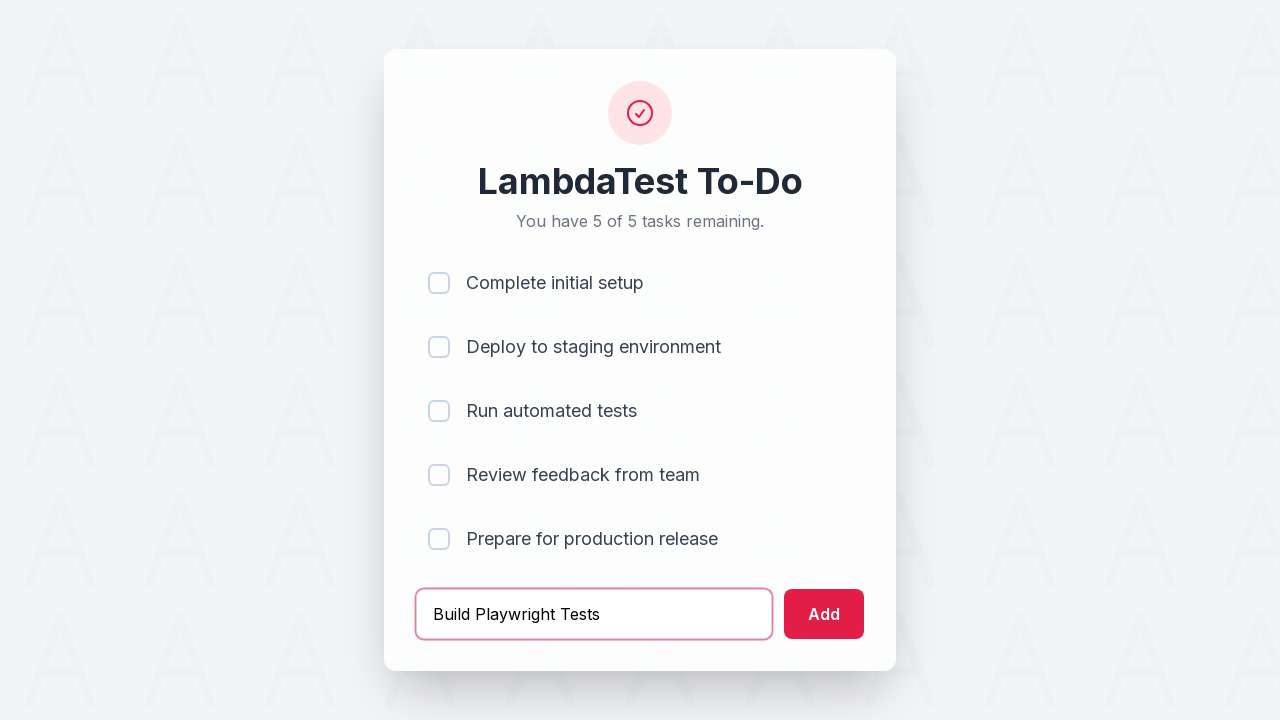

Pressed Enter to submit the new todo on #sampletodotext
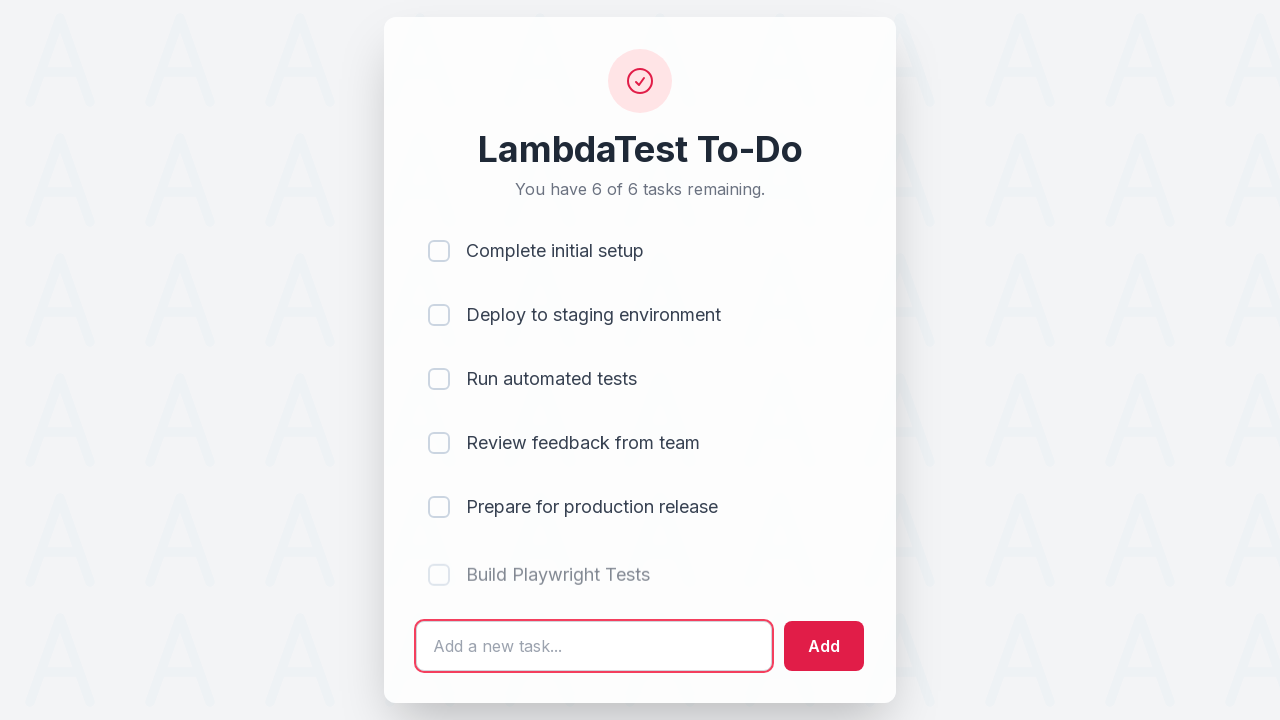

New todo item appeared in the list
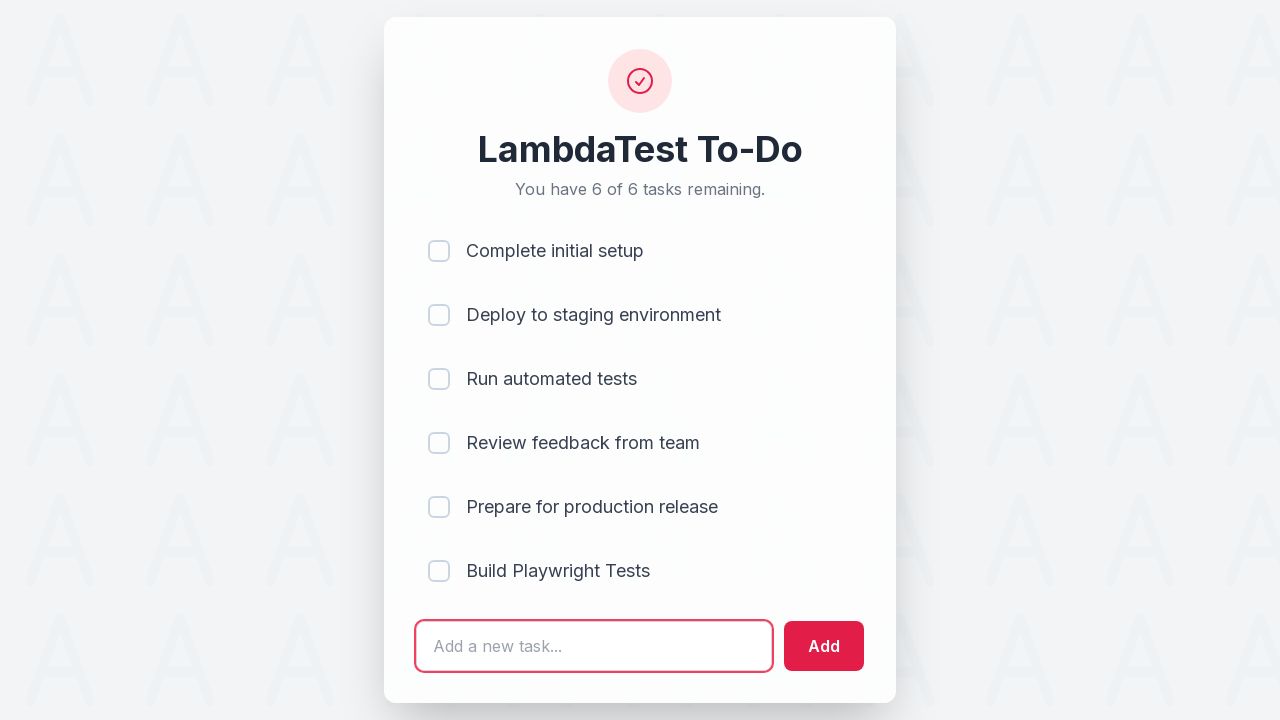

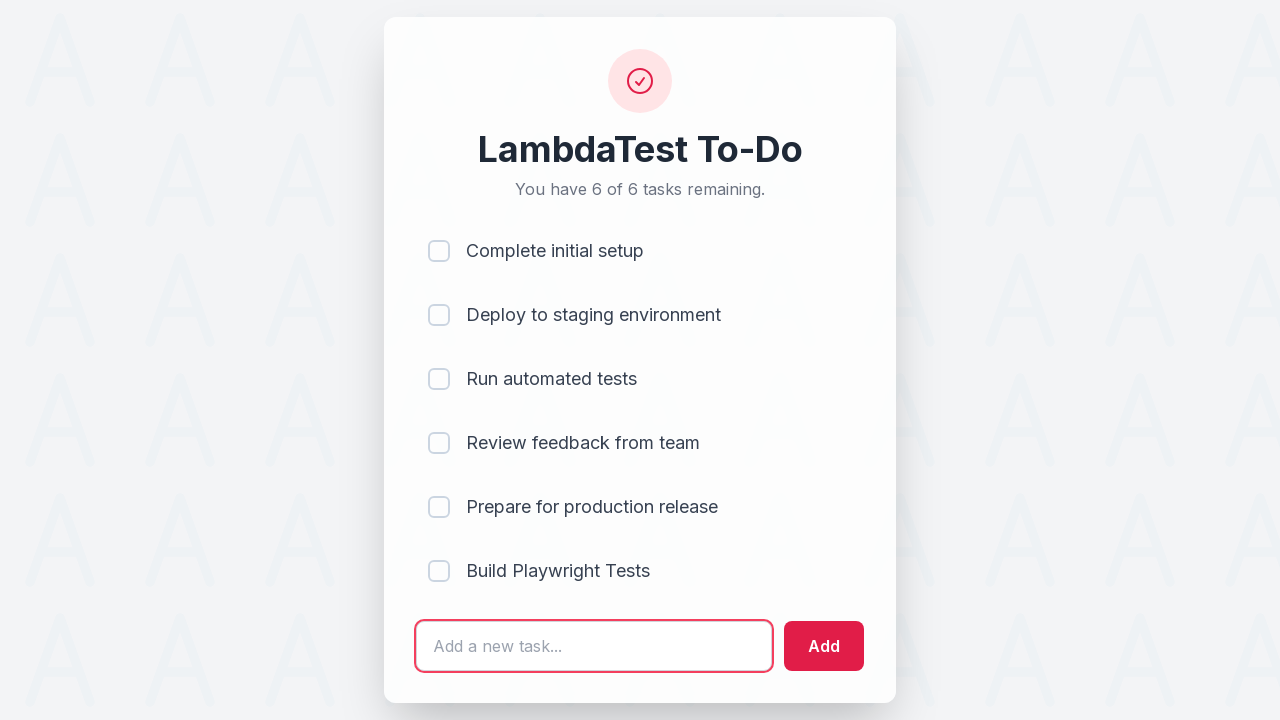